Tests scrolling functionality by scrolling the page until a target element (Python Pandas Programs link) is visible

Starting URL: https://sqatools.in/dummy-booking-website/

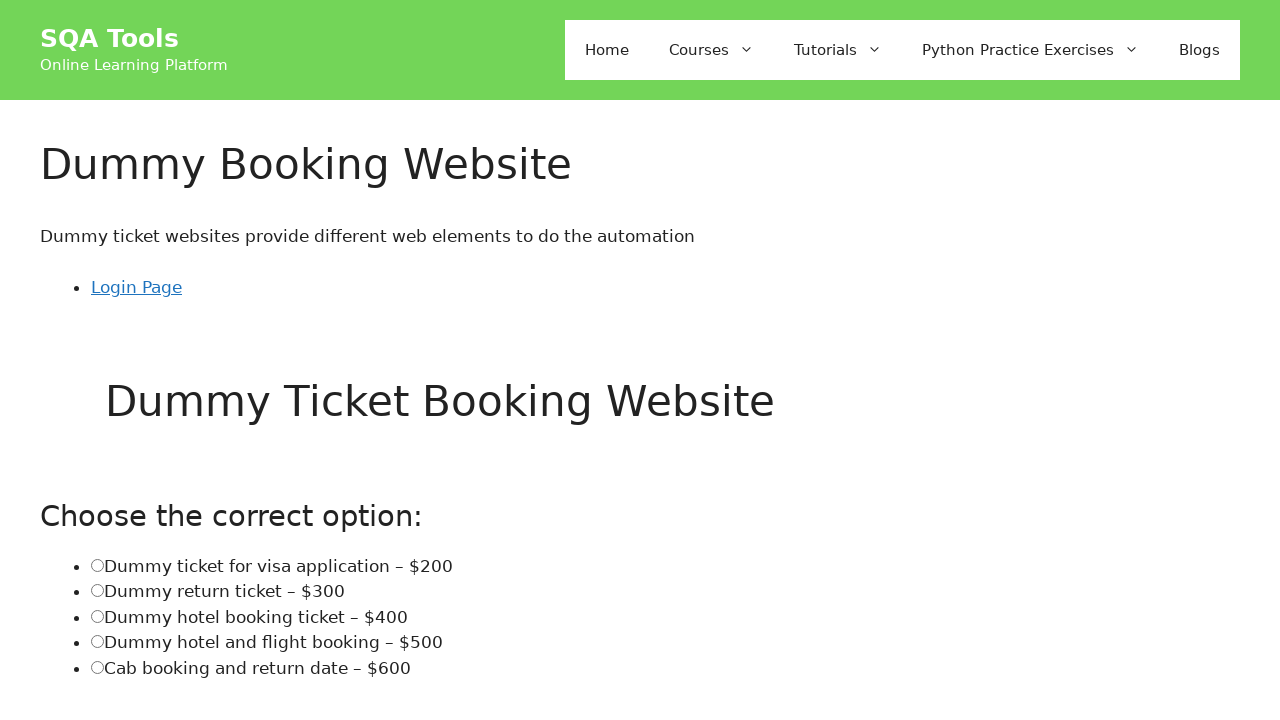

Scrolled page to make Python Pandas Programs link visible
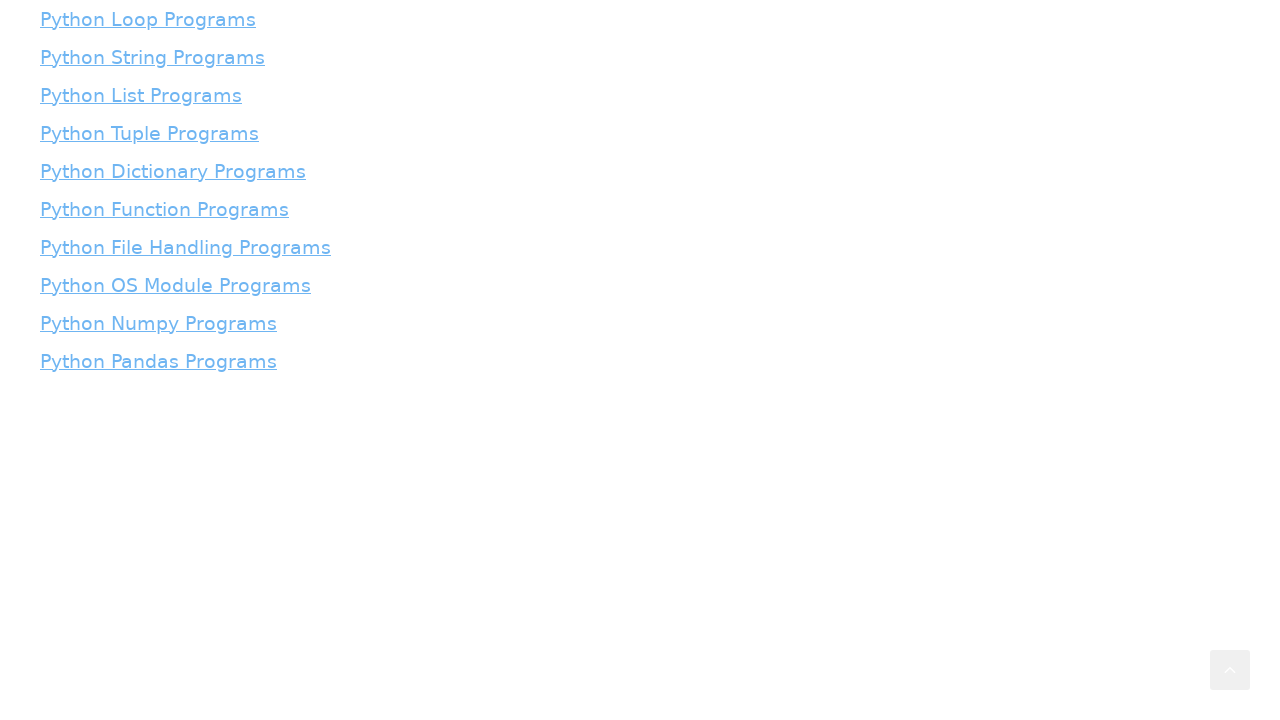

Python Pandas Programs link is now visible
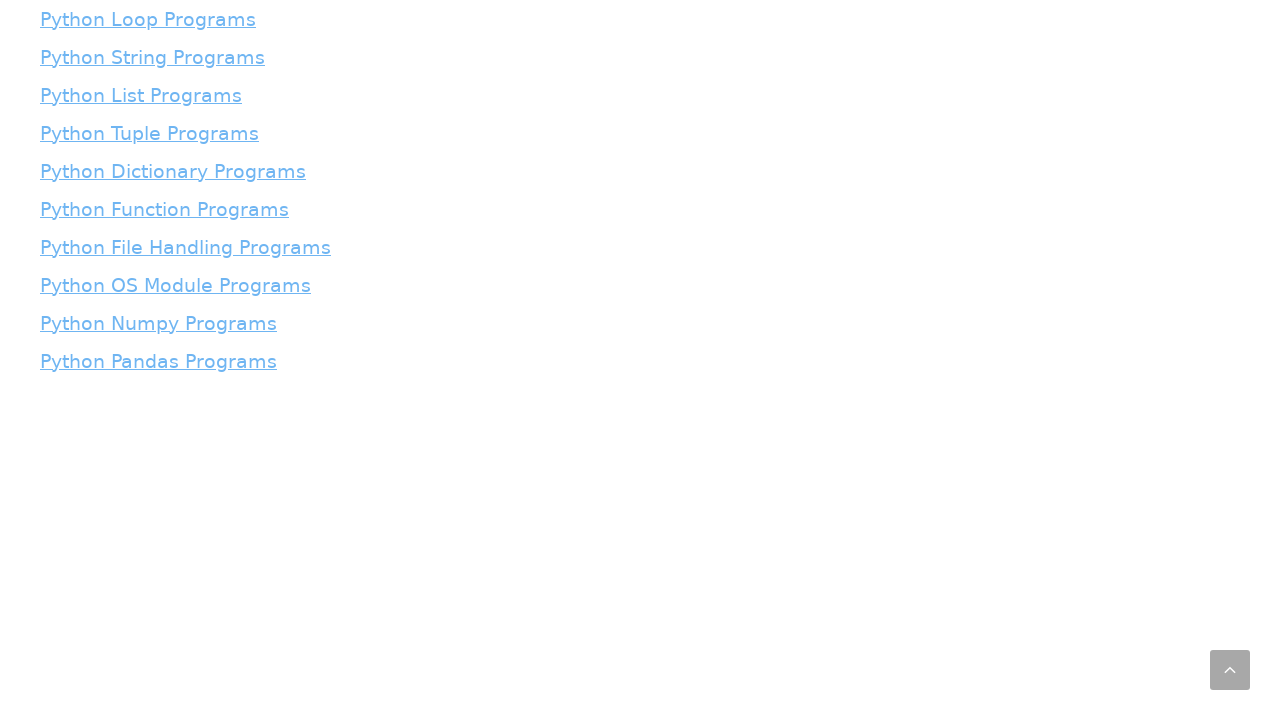

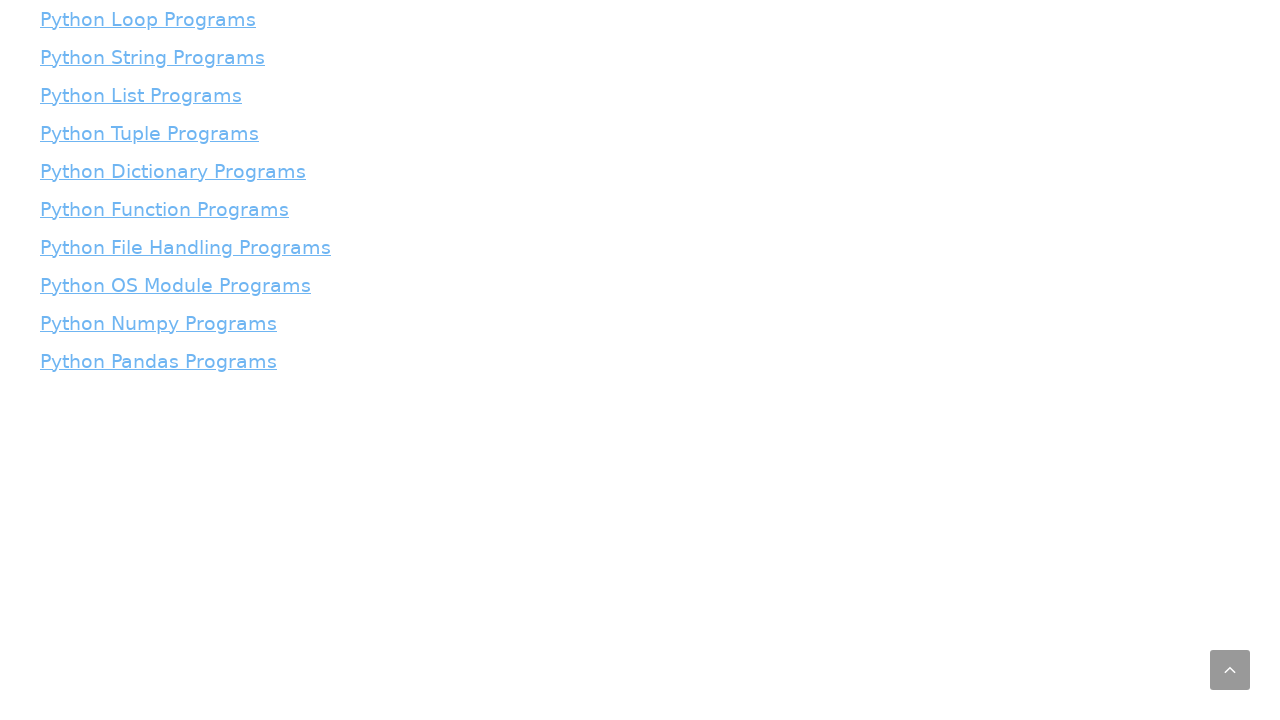